Tests explicit wait functionality by navigating to a loading images page and waiting for a landscape image element to become present, then verifying its src attribute contains "landscape".

Starting URL: https://bonigarcia.dev/selenium-webdriver-java/loading-images.html

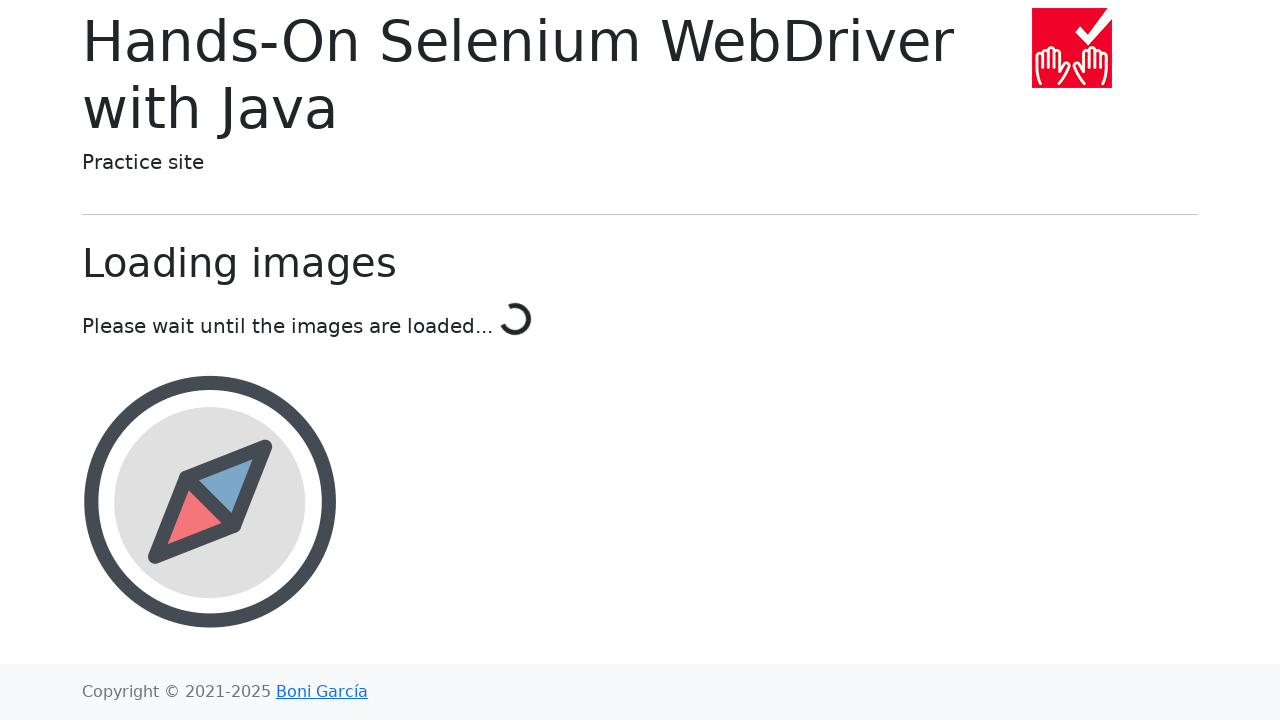

Navigated to loading images page
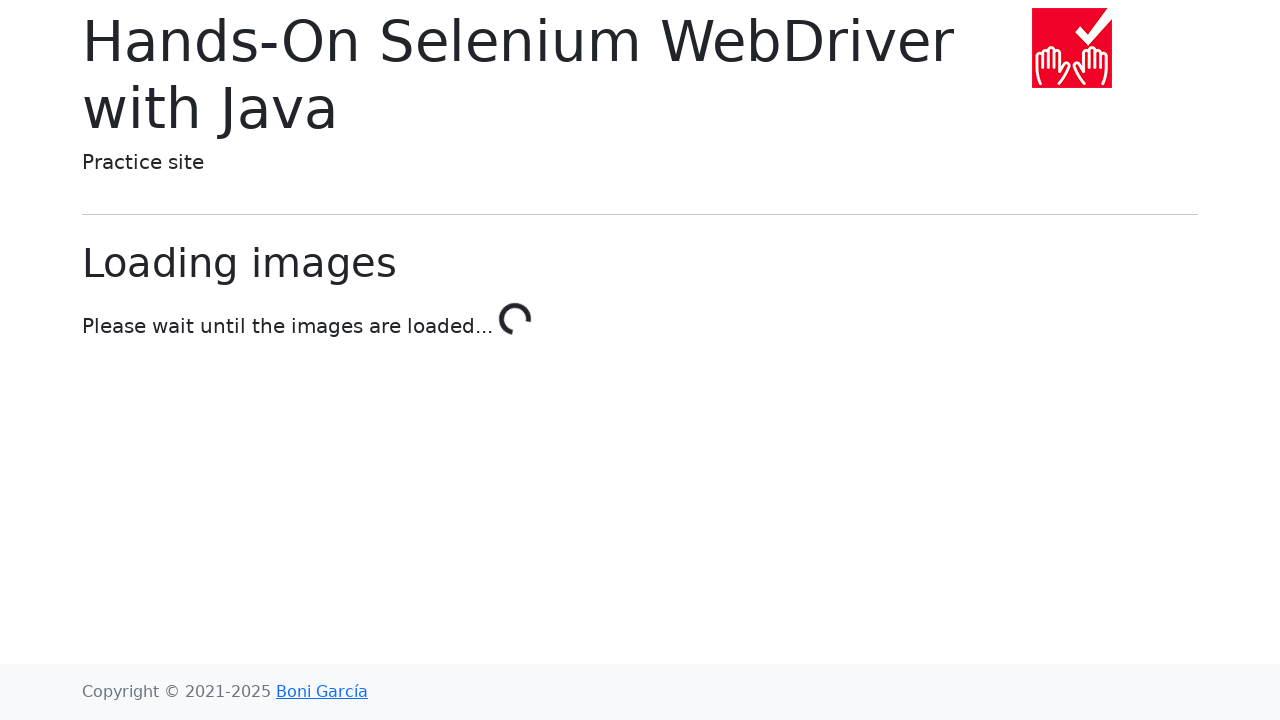

Landscape image element appeared (explicit wait completed)
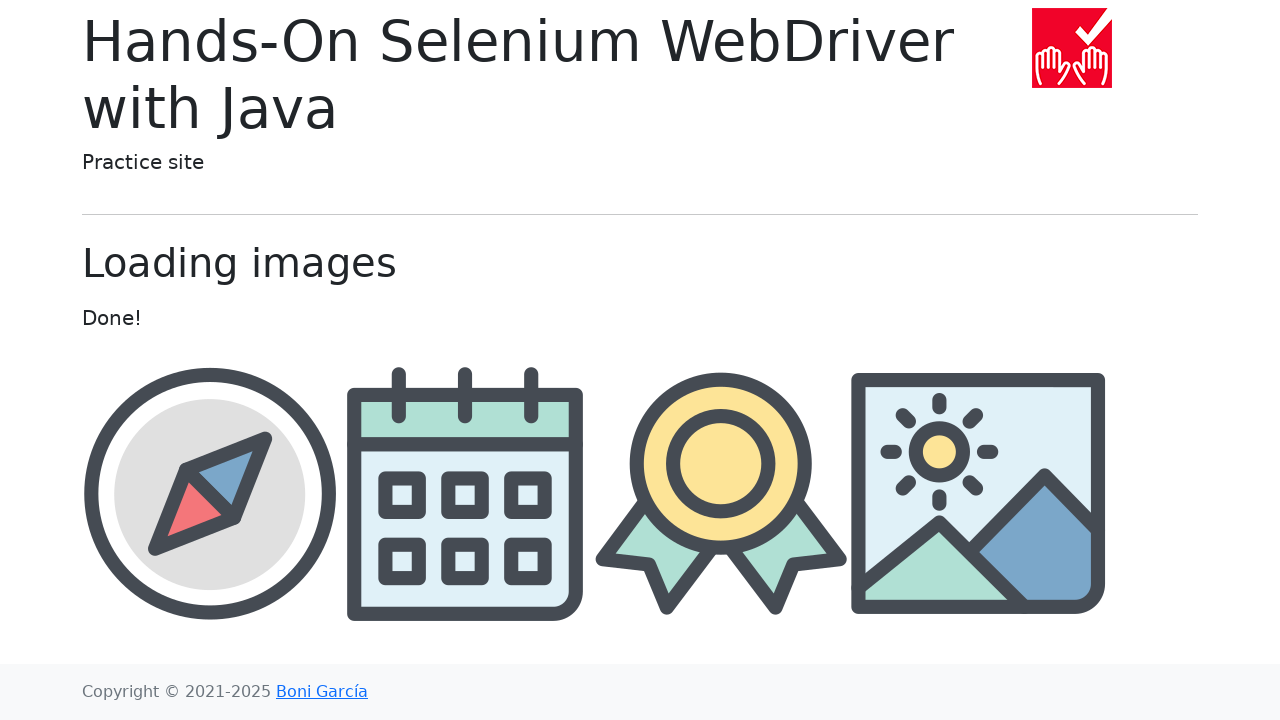

Retrieved src attribute from landscape image: img/landscape.png
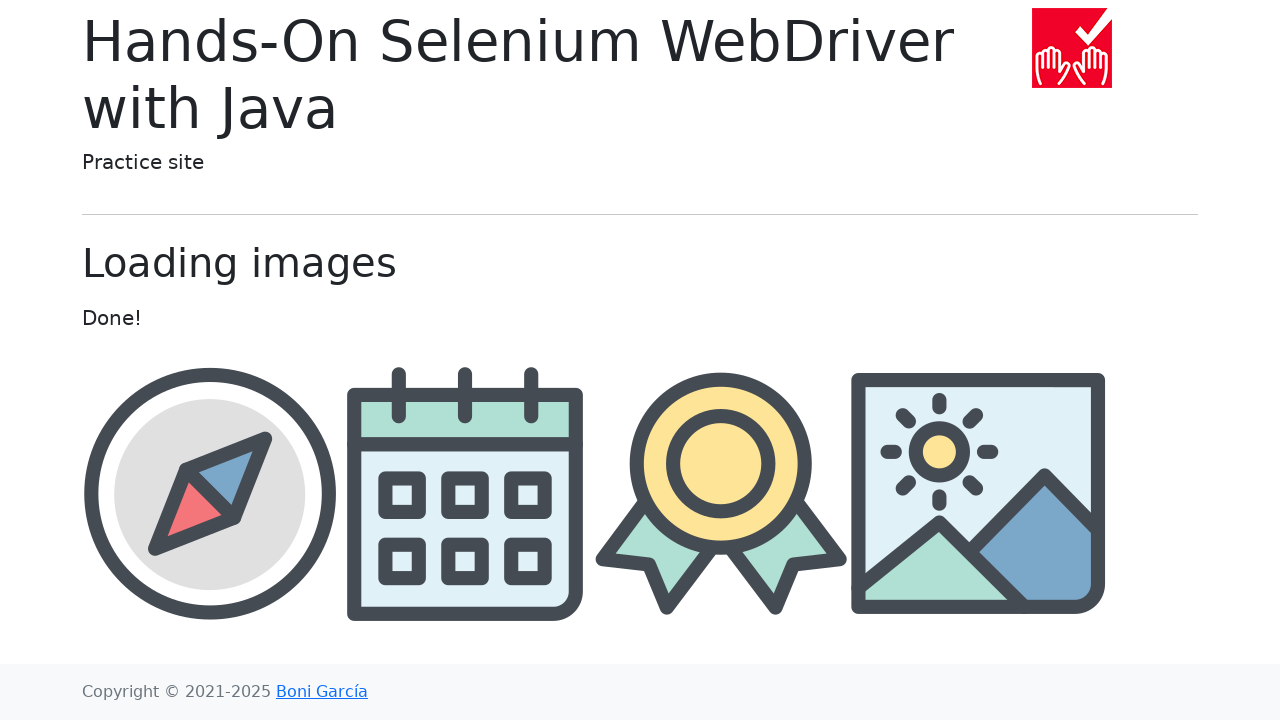

Assertion passed: src attribute contains 'landscape'
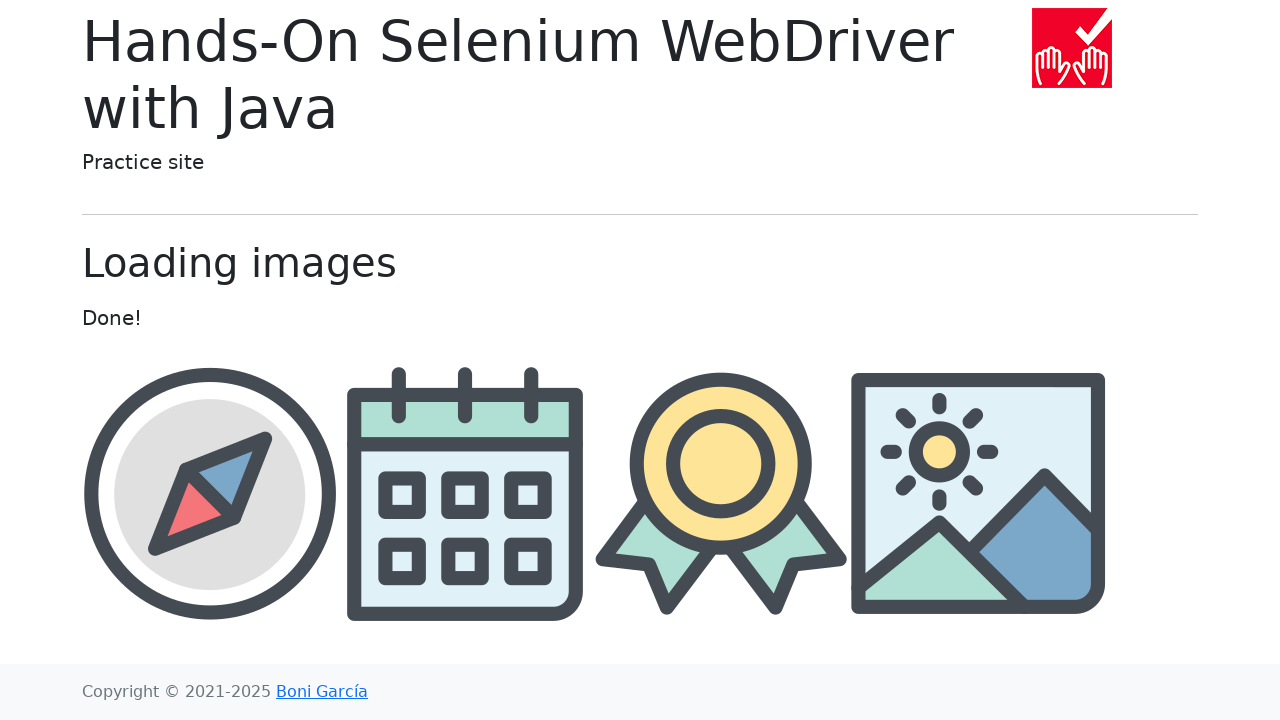

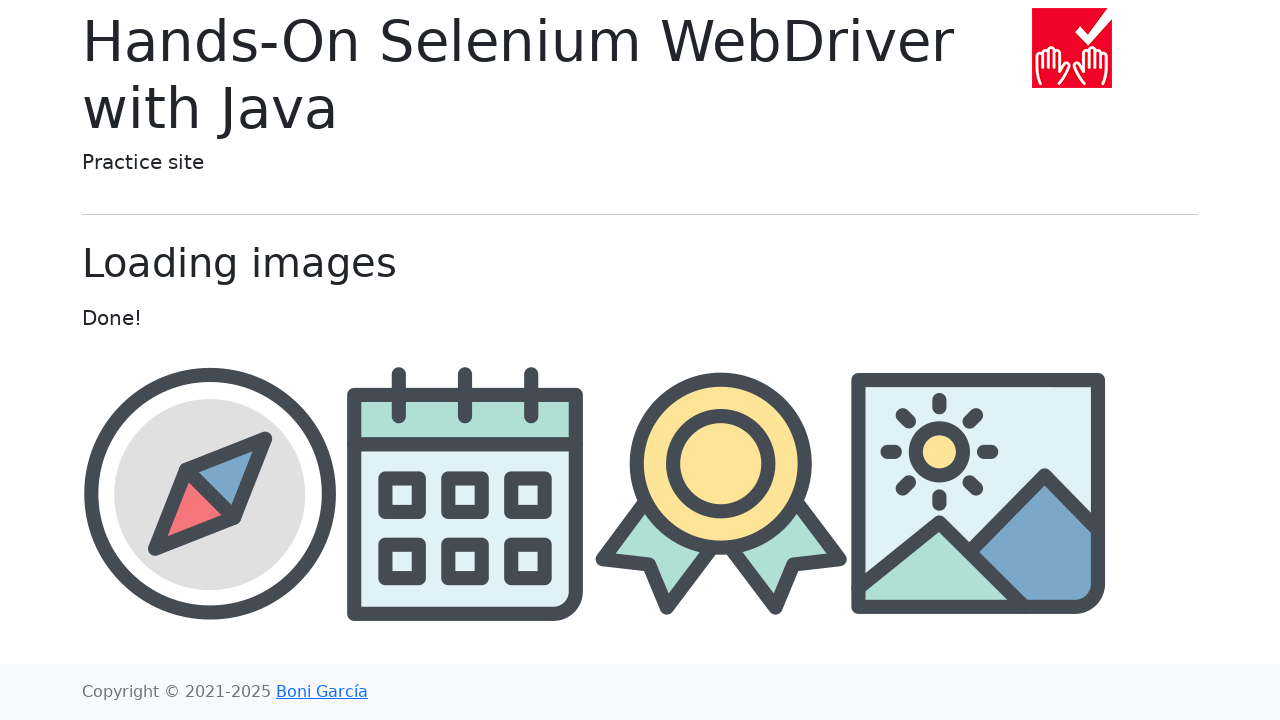